Verifies that the top navigation menu displays the expected labels: Home, About us, Our Approach, Products and Services, Contact, and LOGIN

Starting URL: https://vytrack.com/

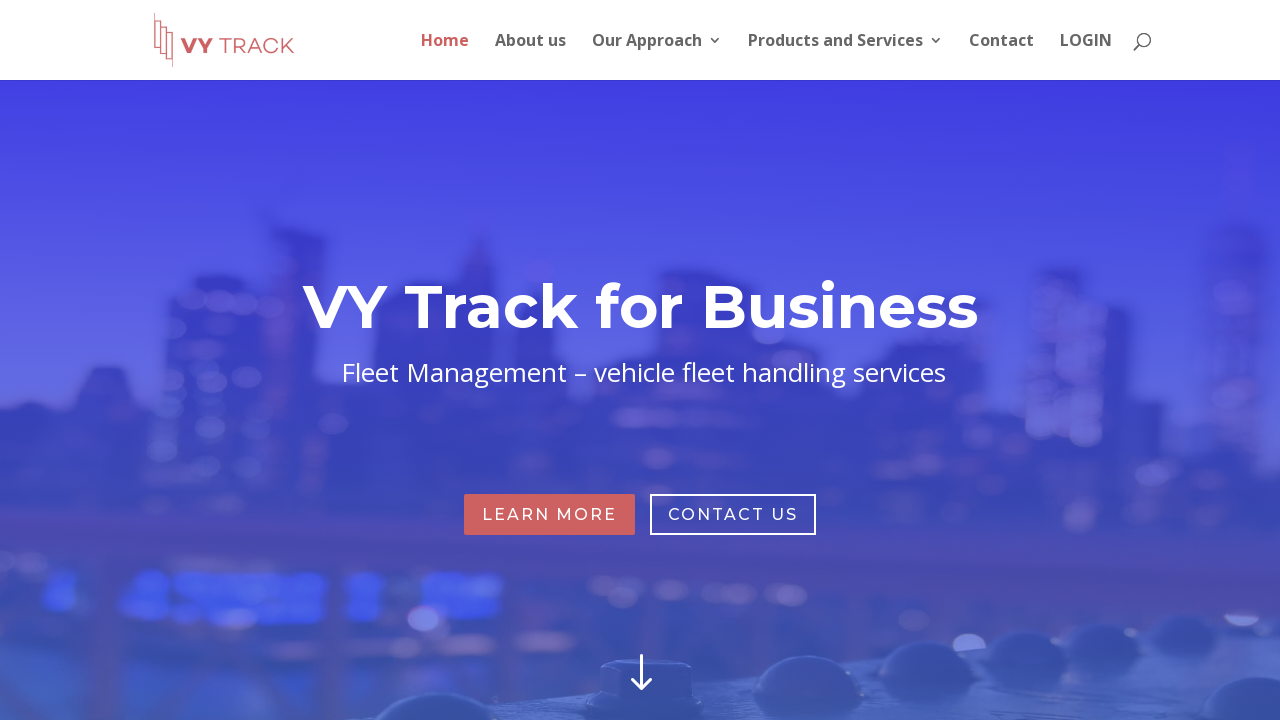

Navigated to https://vytrack.com/
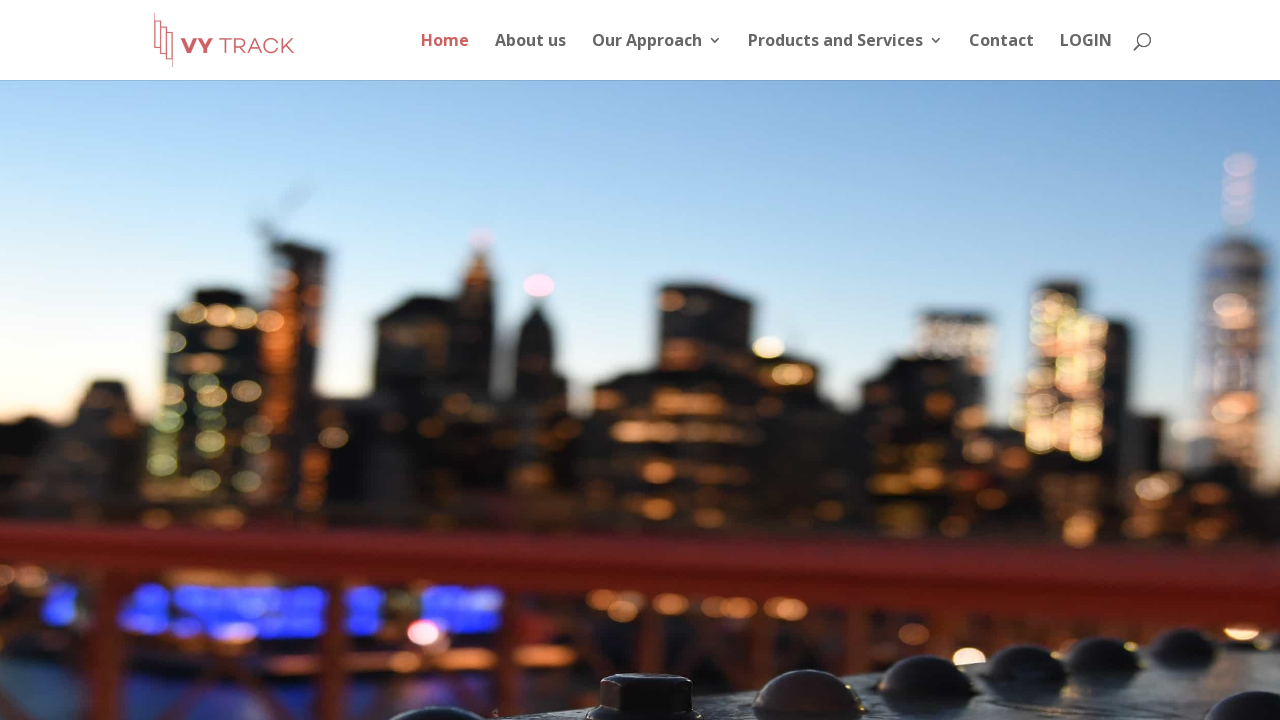

Top navigation menu is visible
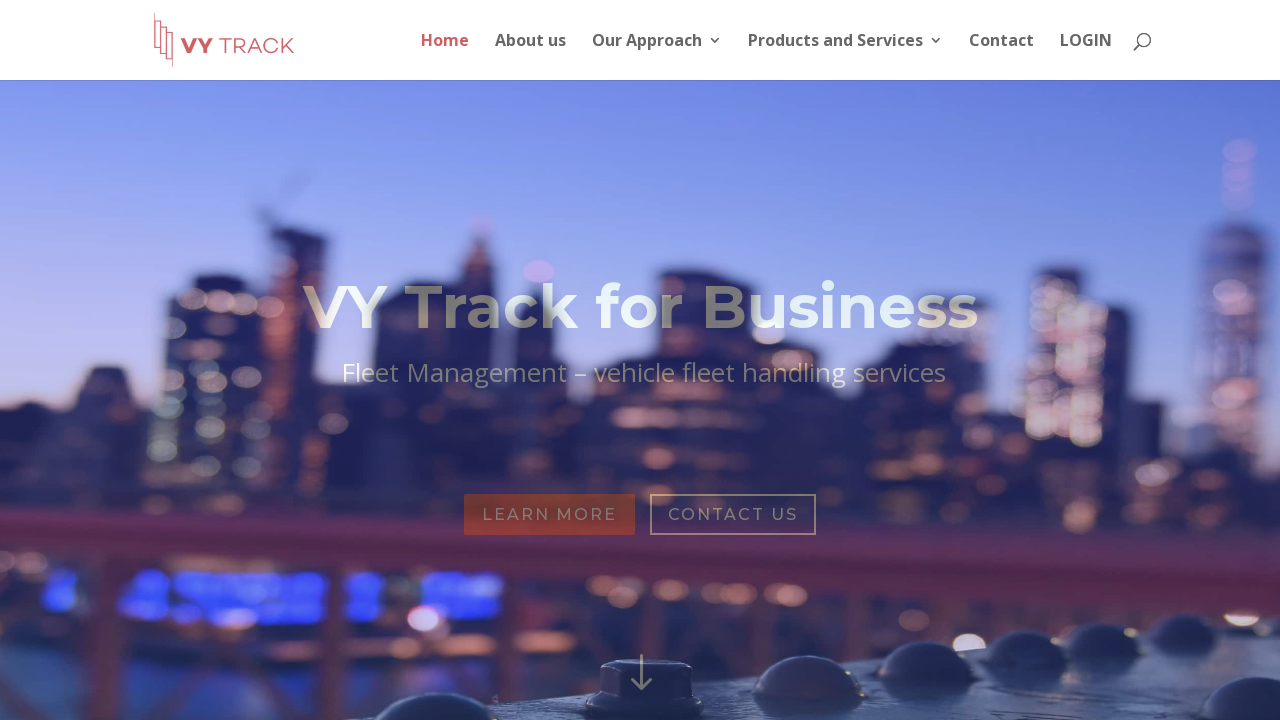

Located all menu links in top navigation
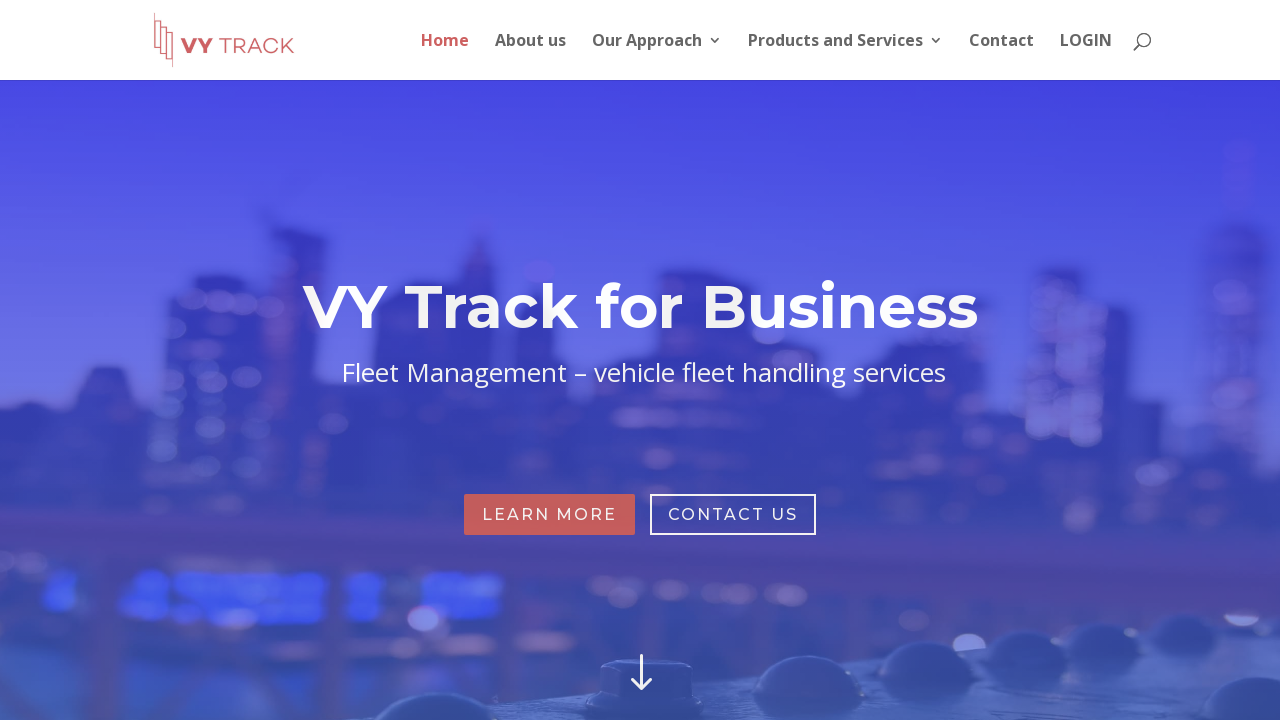

Menu item 'Home' is visible
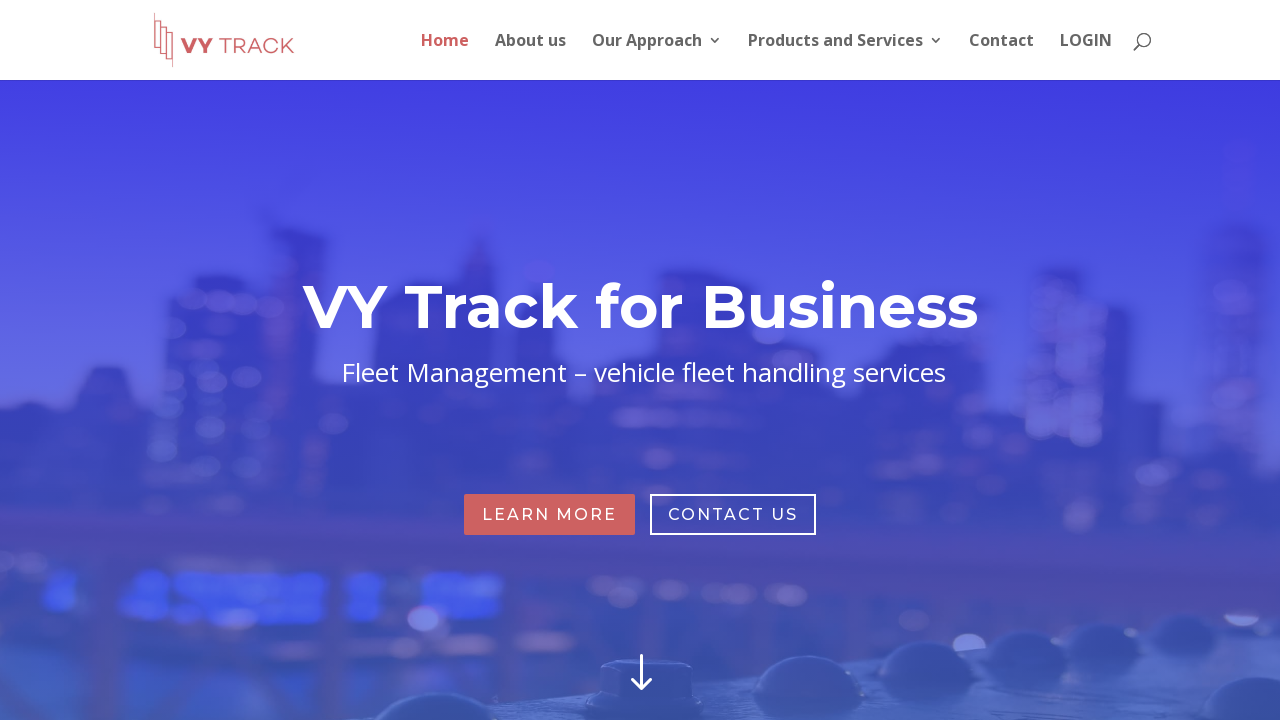

Menu item 'About us' is visible
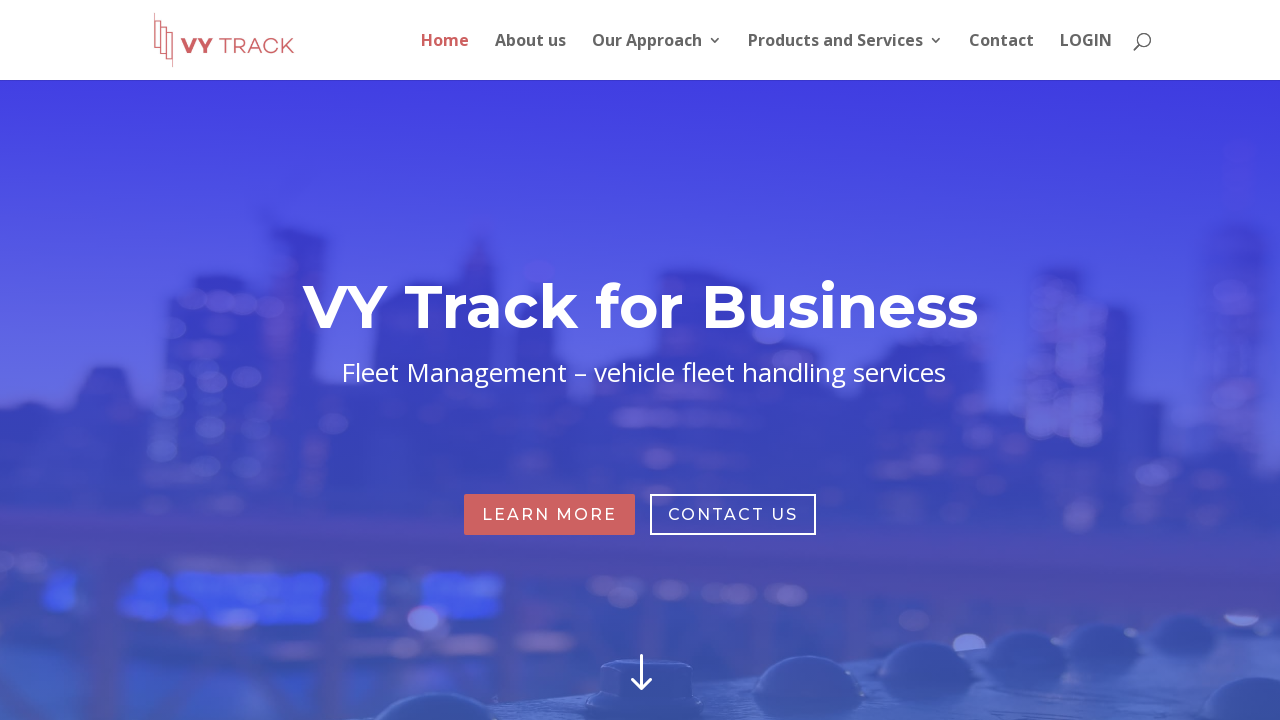

Menu item 'Our Approach' is visible
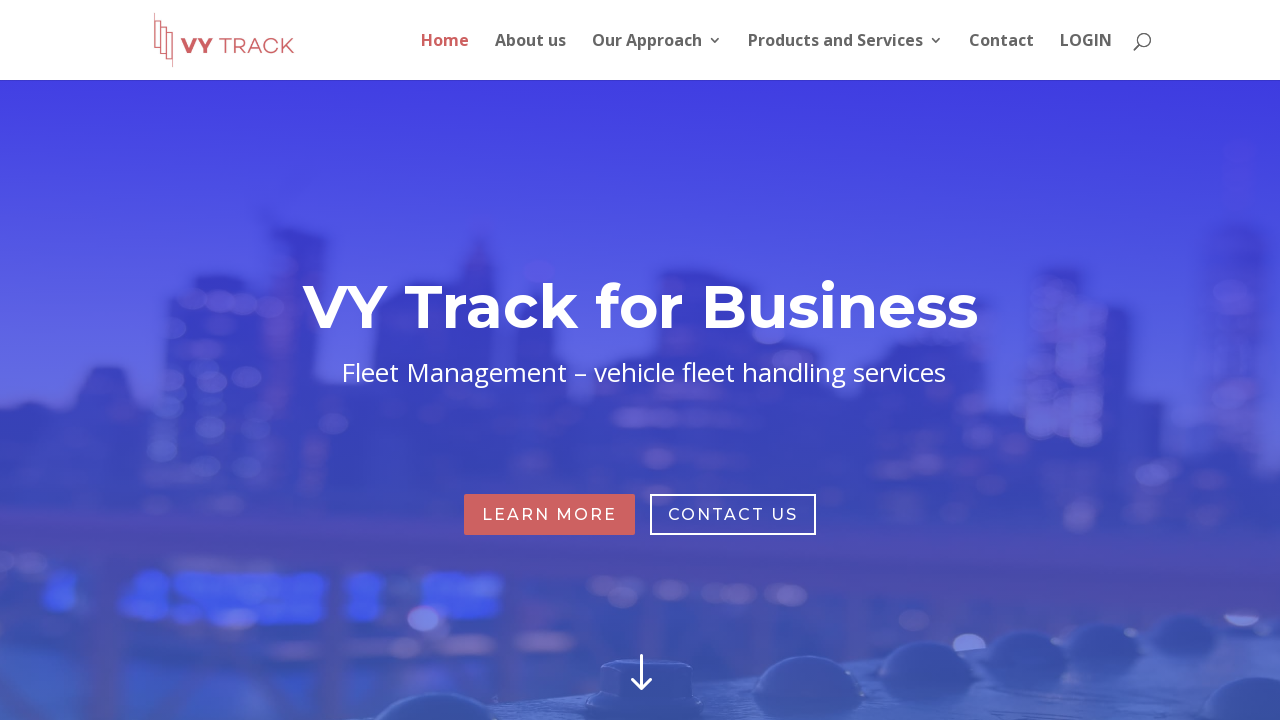

Menu item 'Products and Services' is visible
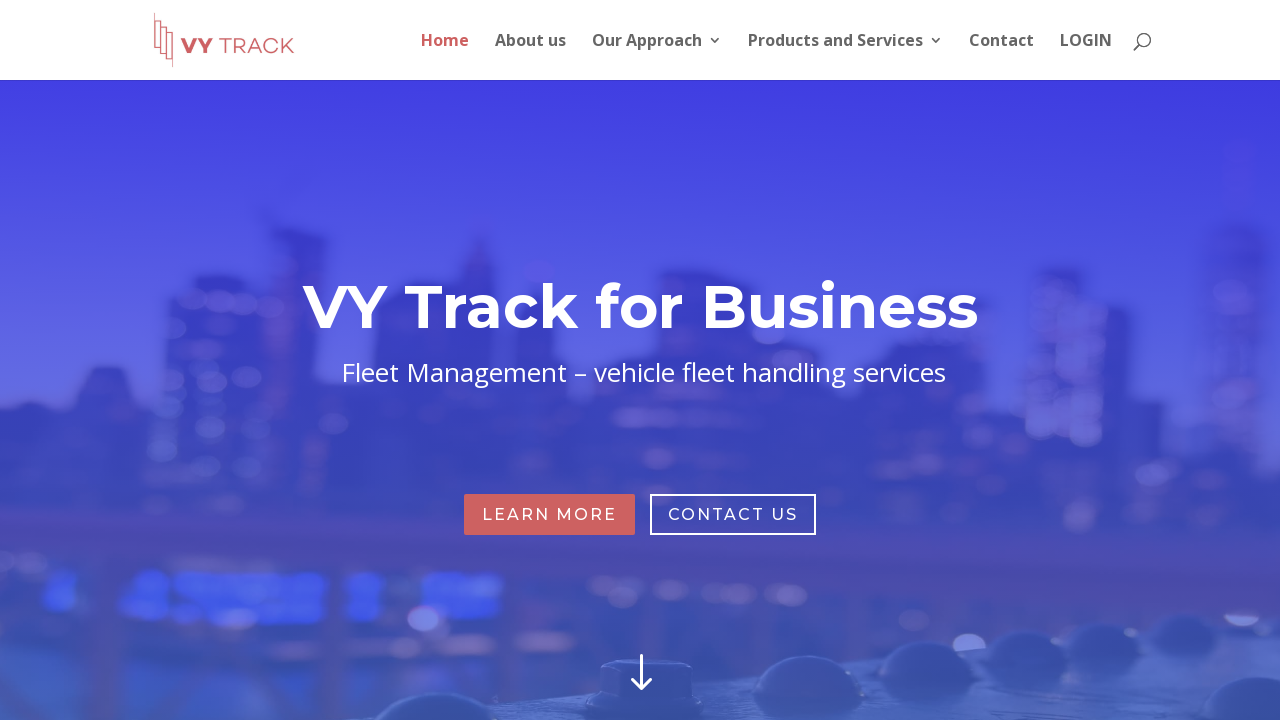

Menu item 'Contact' is visible
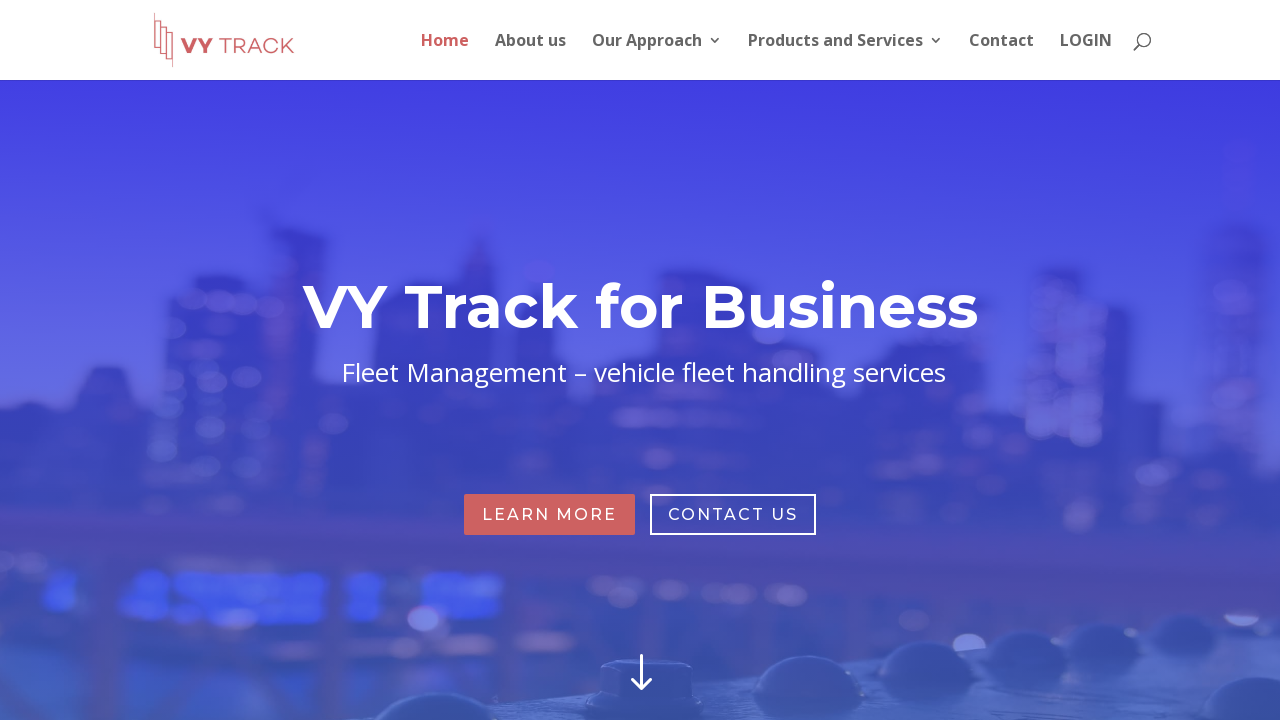

Menu item 'LOGIN' is visible
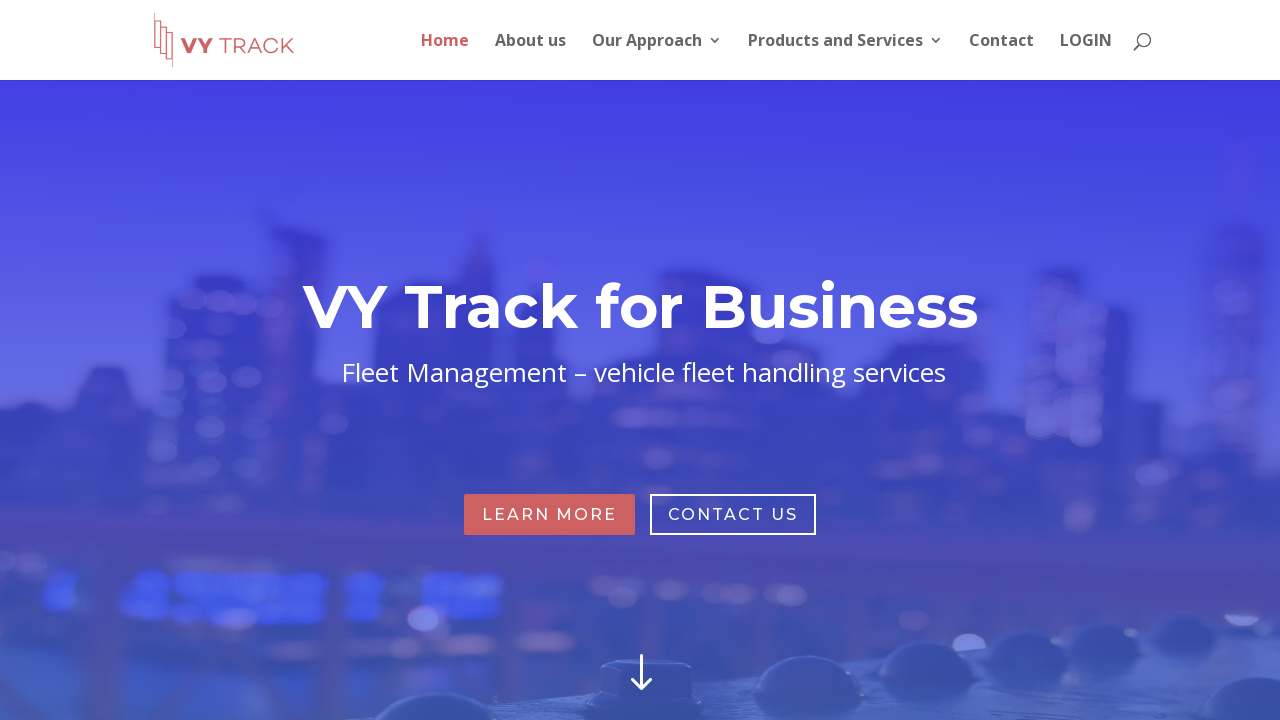

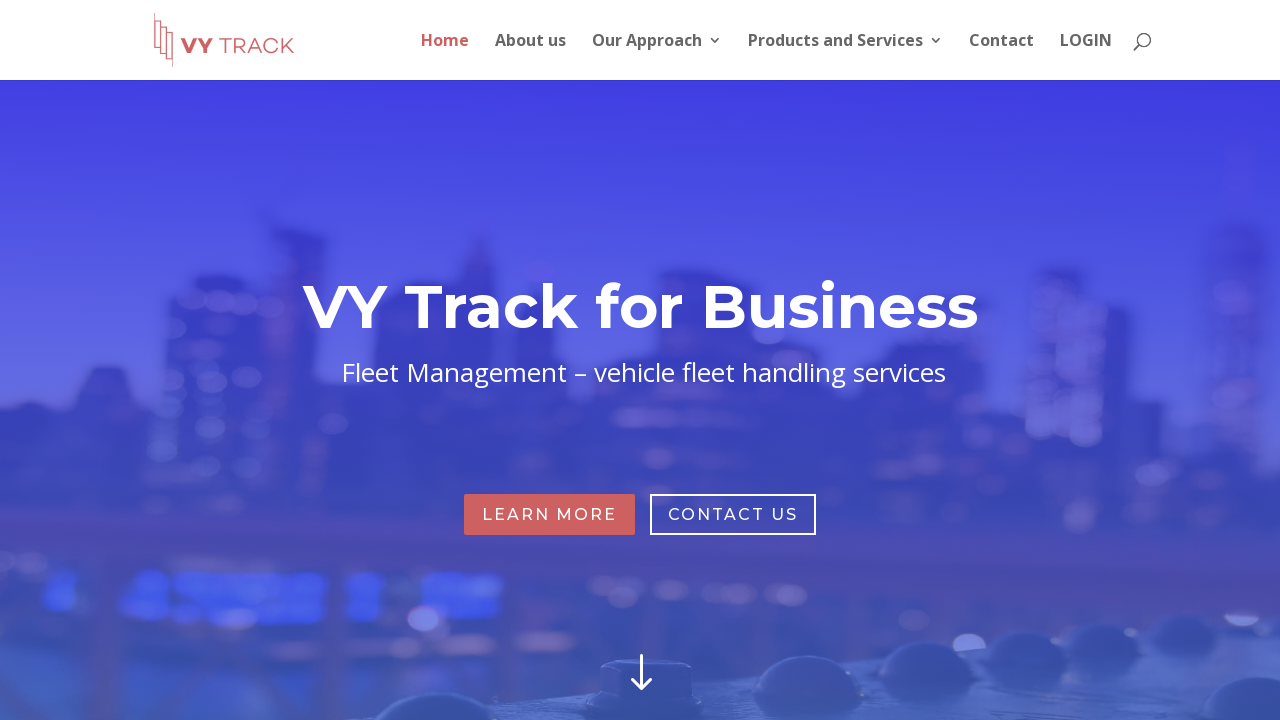